Fills out a comprehensive form with various input types including text fields, radio buttons, checkboxes, dropdown selection, and date picker, then submits the form and waits for success confirmation.

Starting URL: https://formy-project.herokuapp.com/form

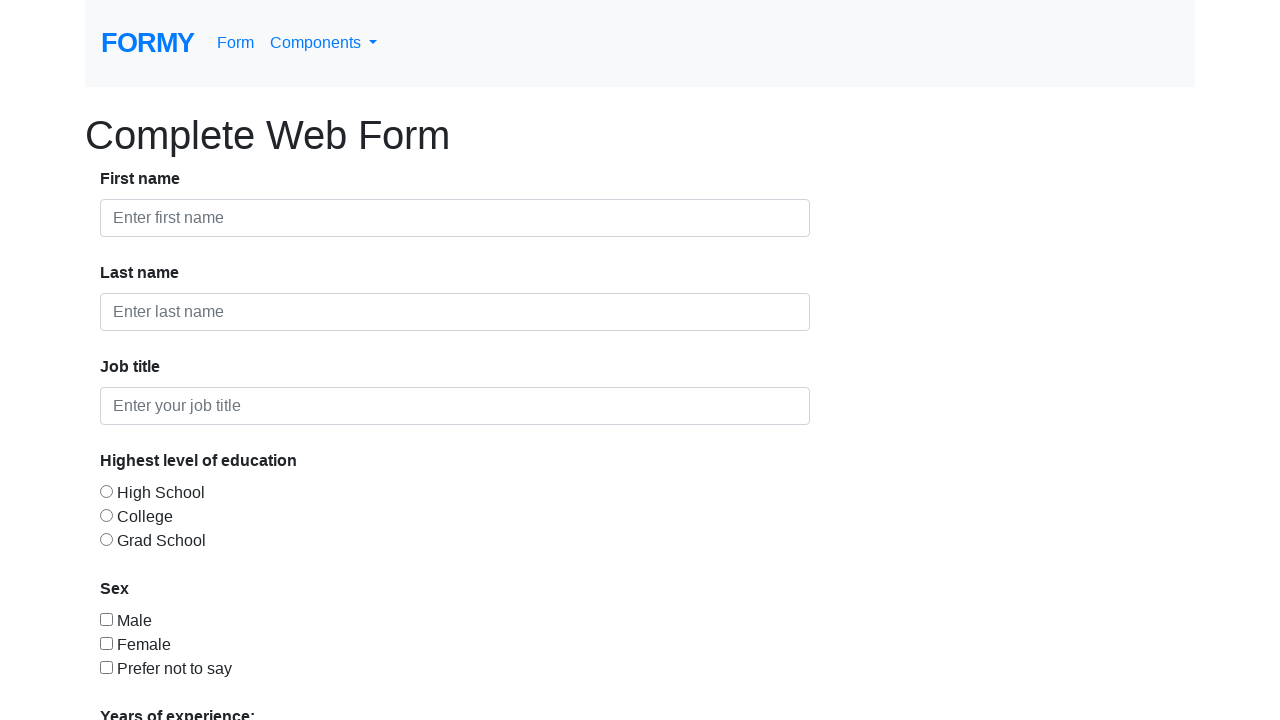

Filled first name field with 'Mike' on #first-name
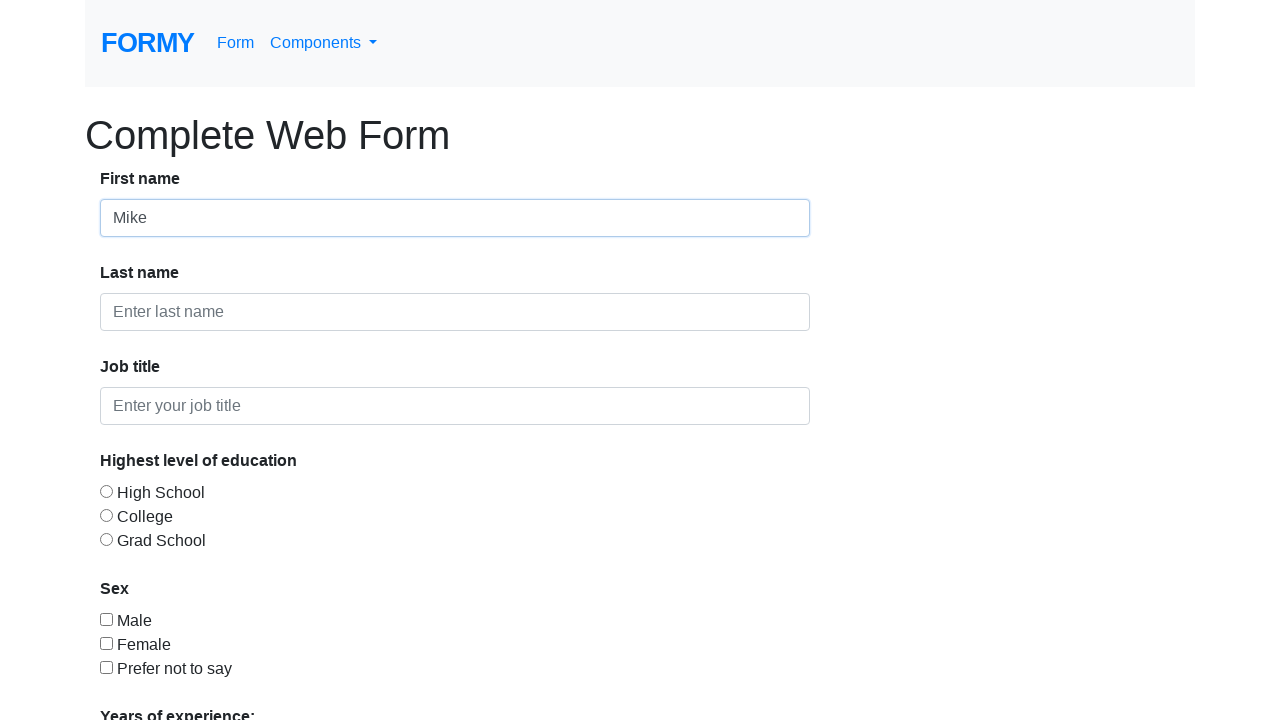

Filled last name field with 'Wente' on #last-name
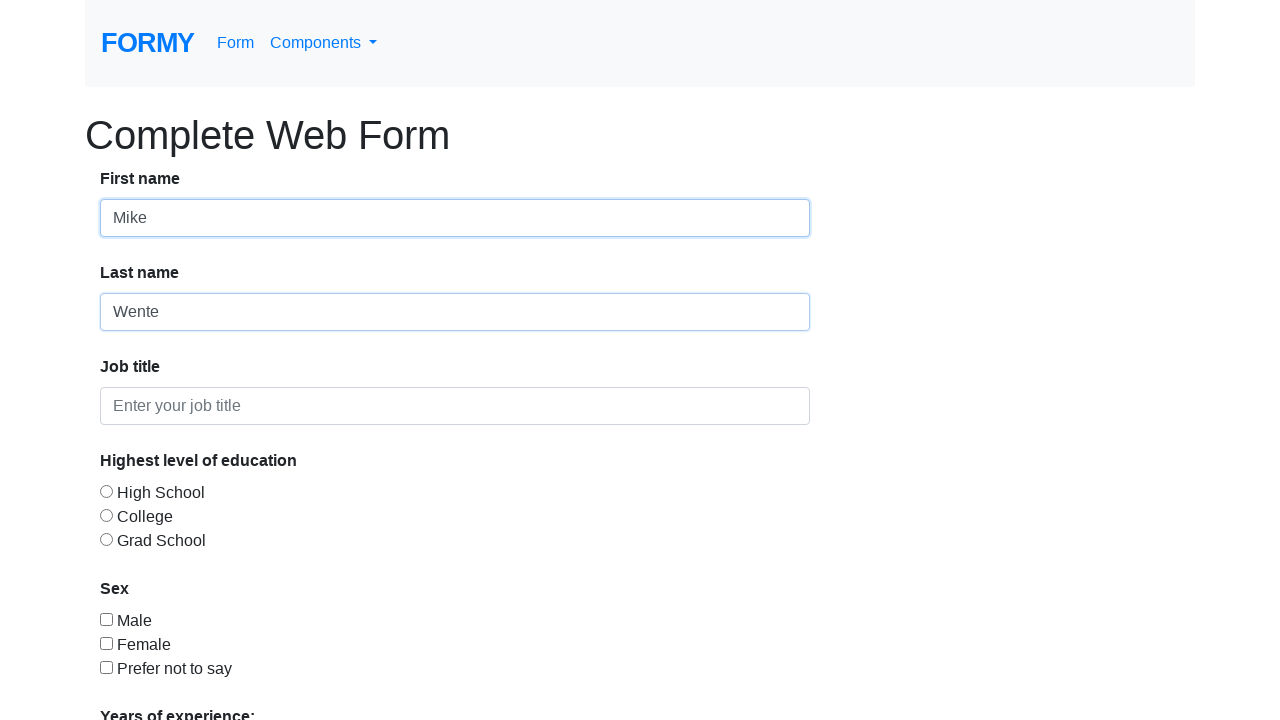

Filled job title field with 'Sr QA Analyst' on #job-title
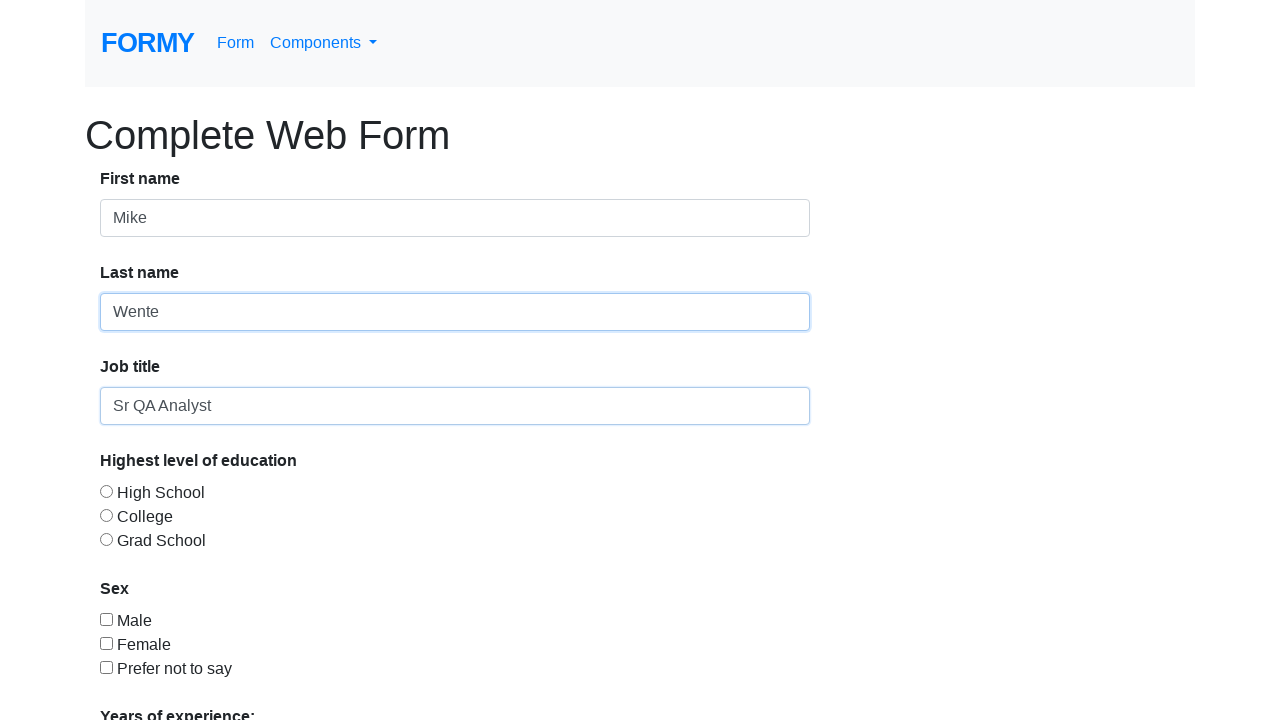

Selected Graduate School radio button at (106, 539) on #radio-button-3
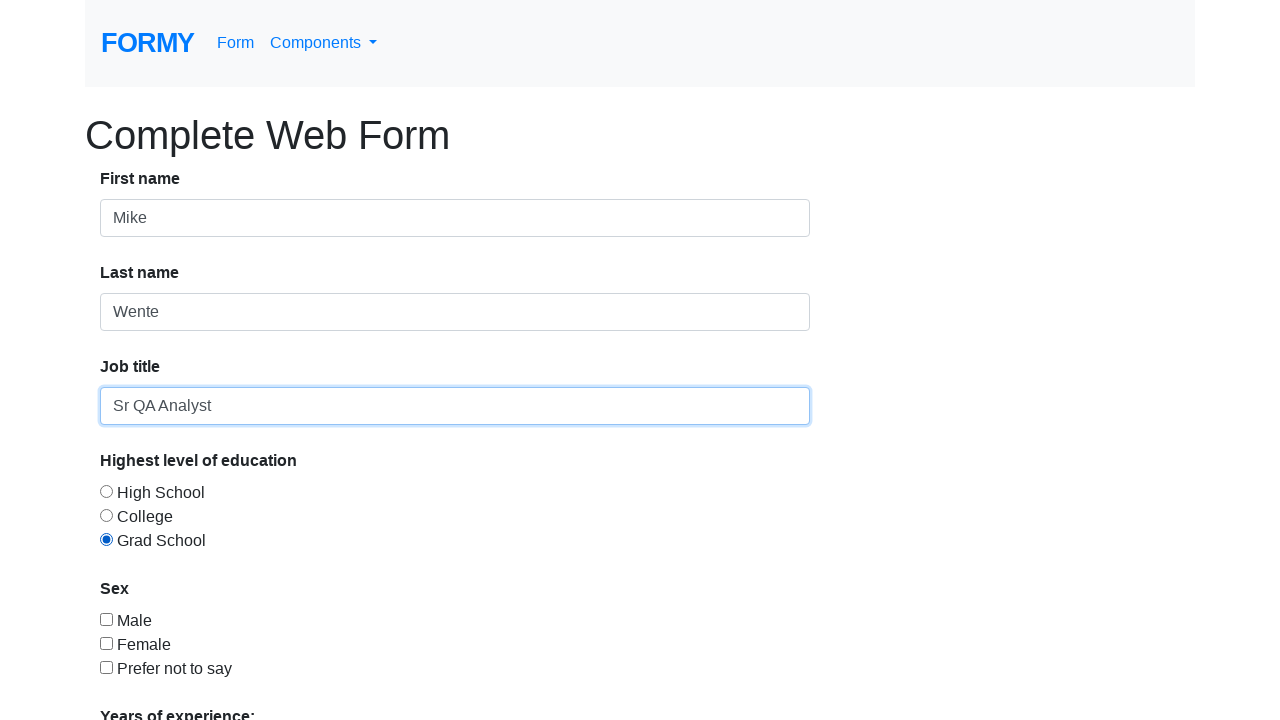

Checked the Male checkbox at (106, 619) on #checkbox-1
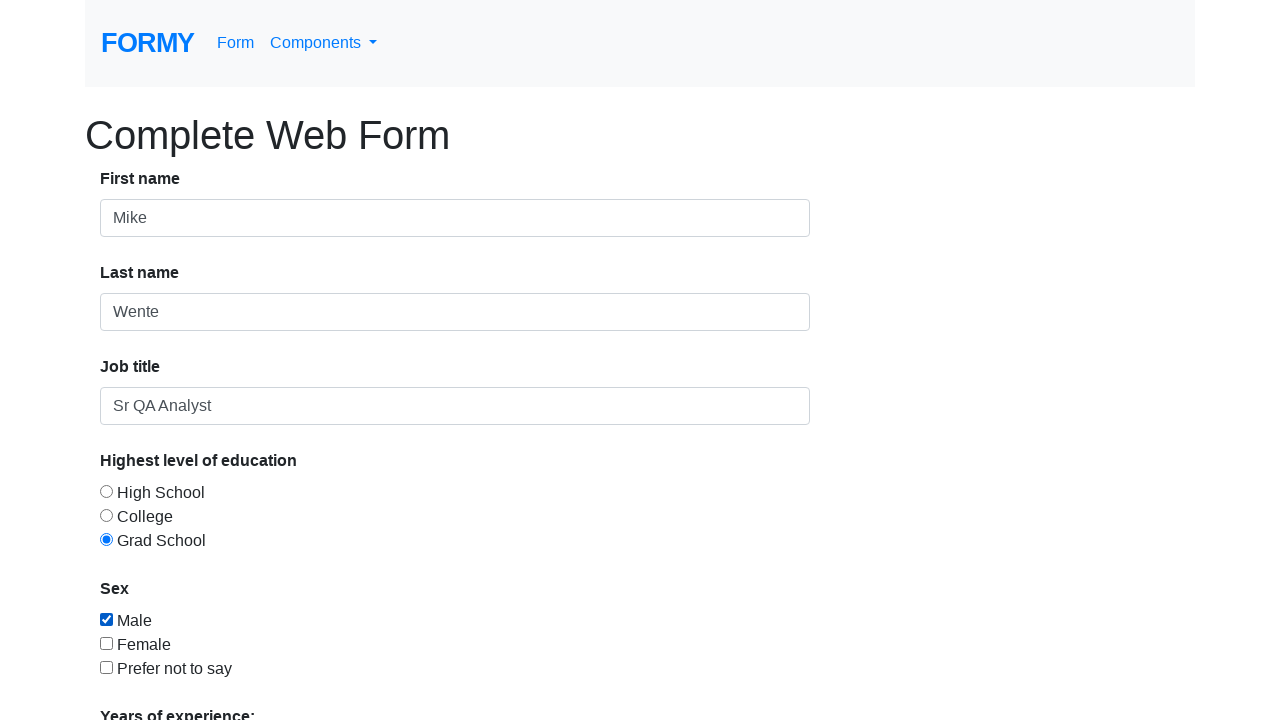

Selected '4' years of experience from dropdown on #select-menu
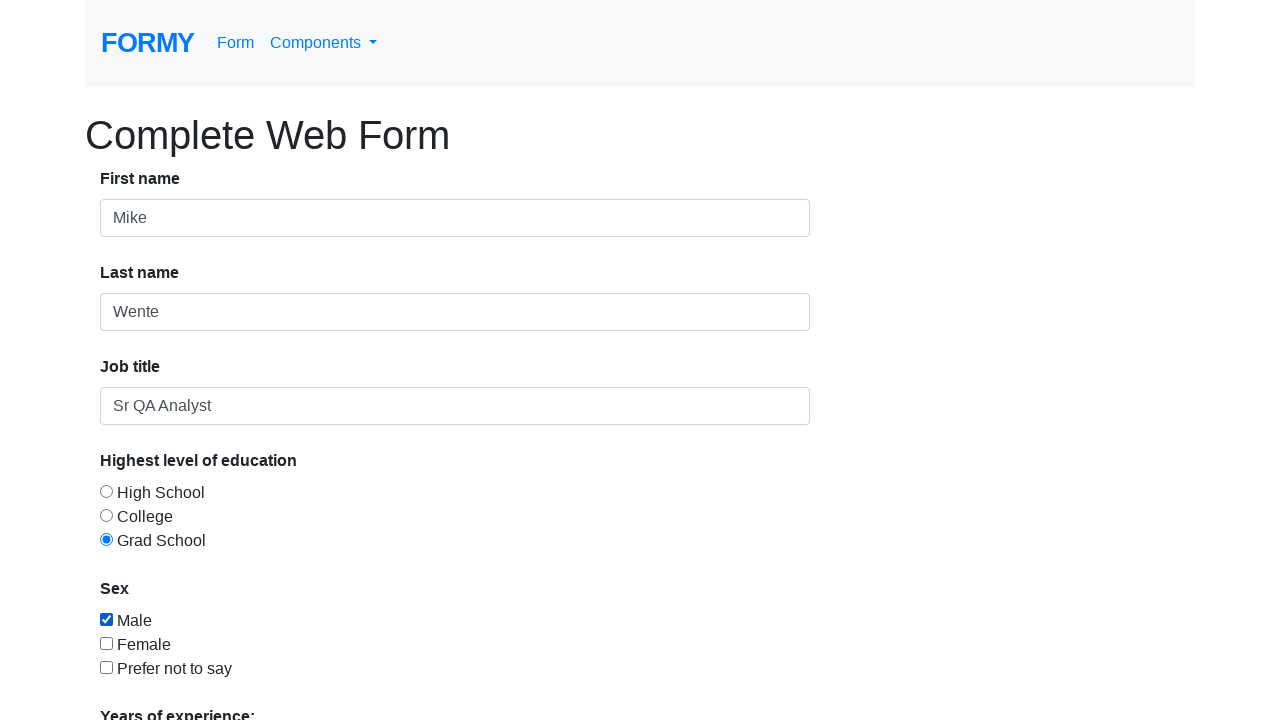

Filled date picker field with '10/04/2018' on #datepicker
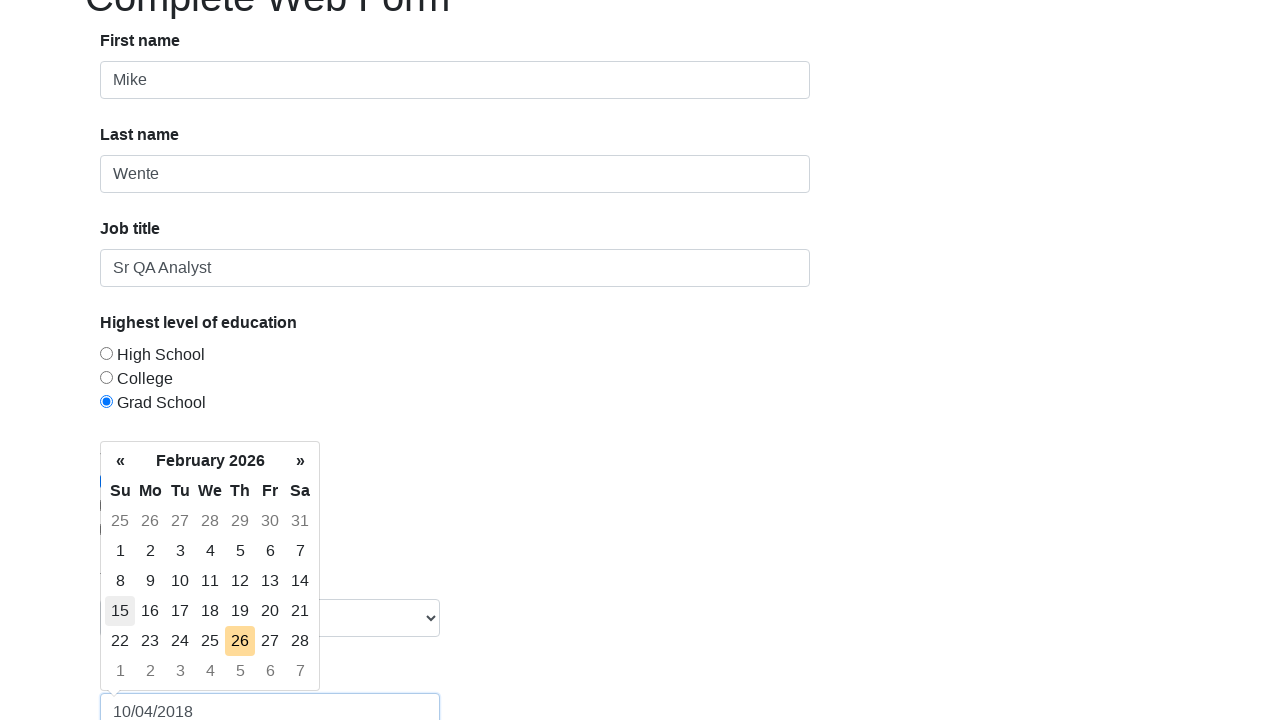

Pressed Enter to confirm date picker on #datepicker
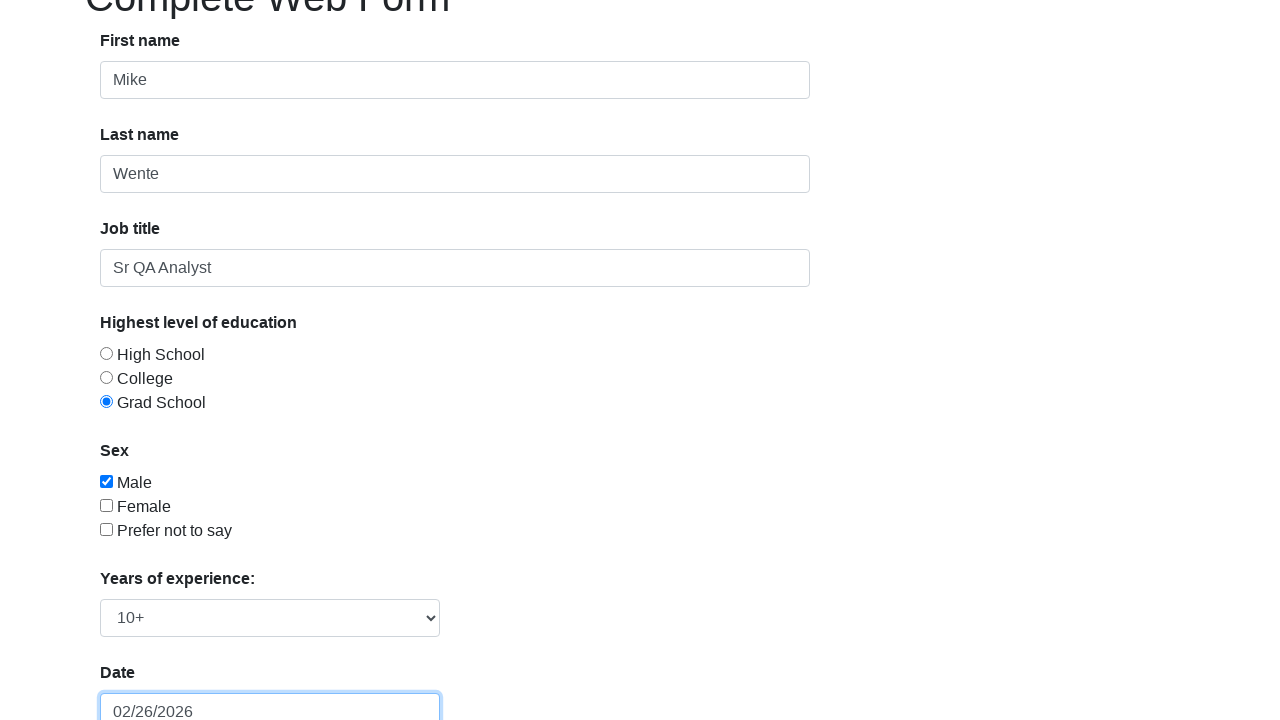

Clicked submit button to submit the form at (148, 680) on .btn.btn-lg.btn-primary
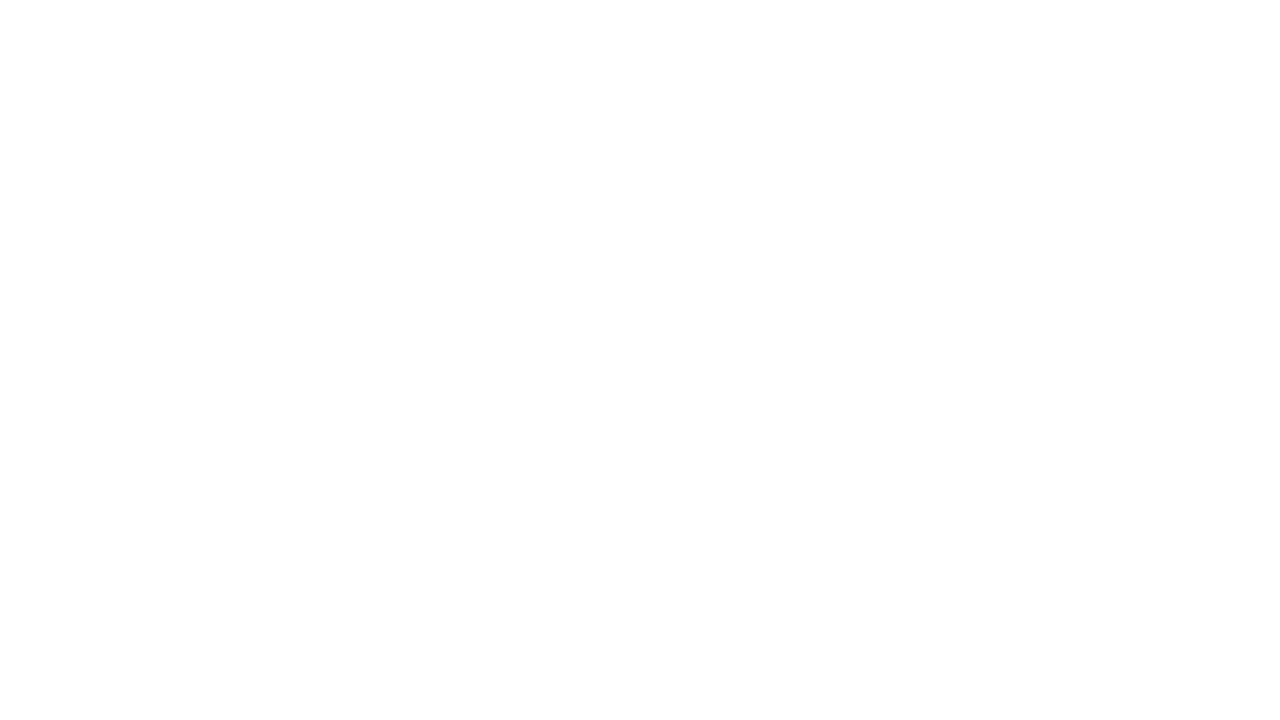

Success message appeared confirming form submission
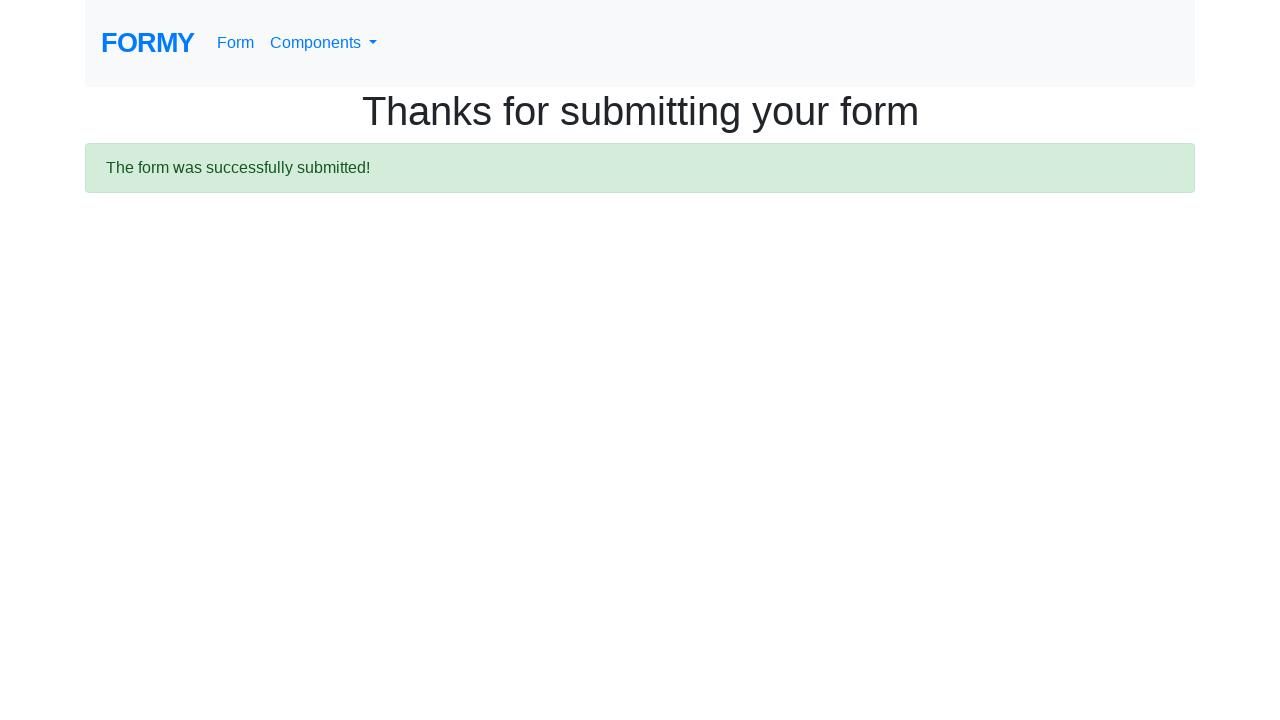

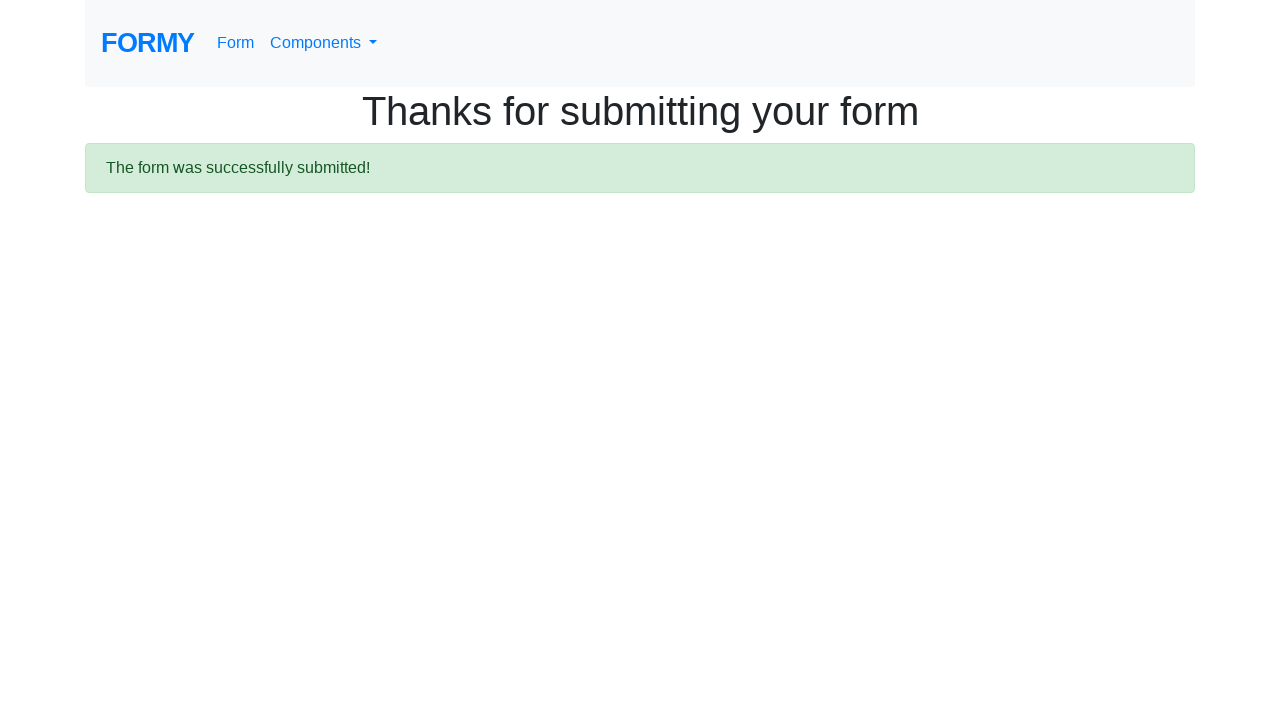